Tests dynamic controls by clicking on a checkbox, removing it, then adding it back and verifying the confirmation message appears

Starting URL: https://the-internet.herokuapp.com

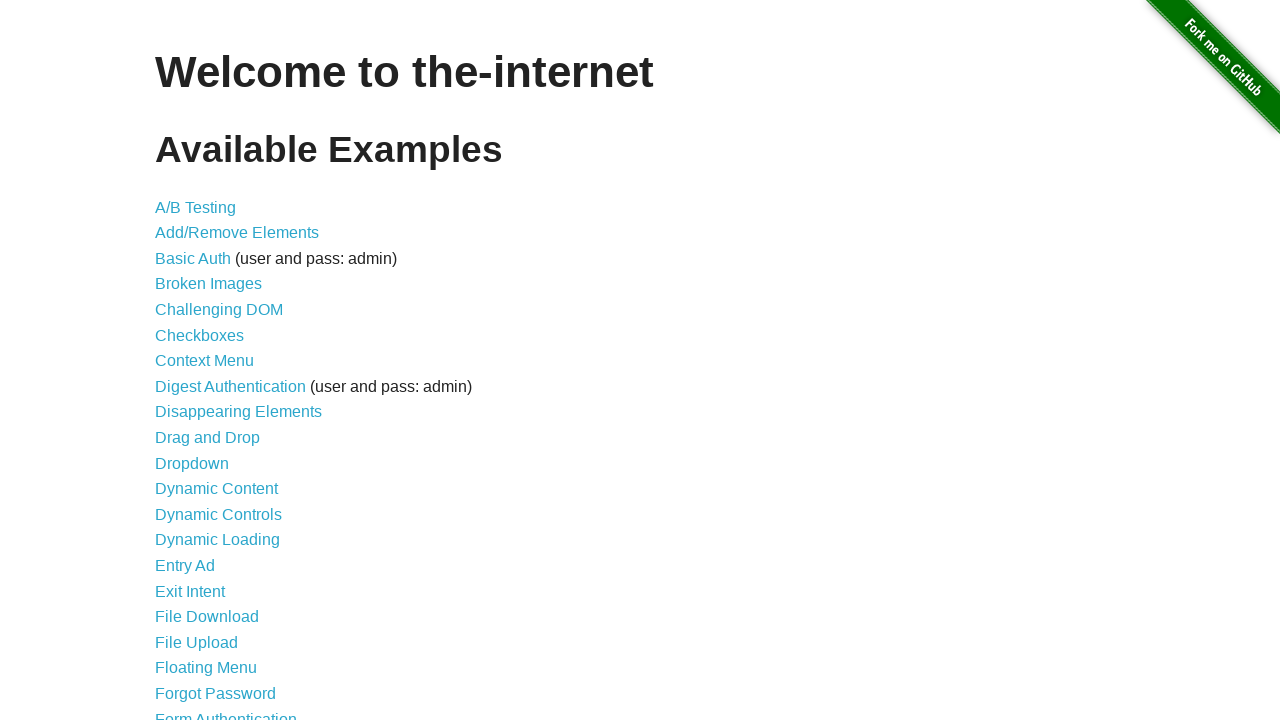

Clicked on Dynamic Controls link at (218, 514) on xpath=//a[text()='Dynamic Controls']
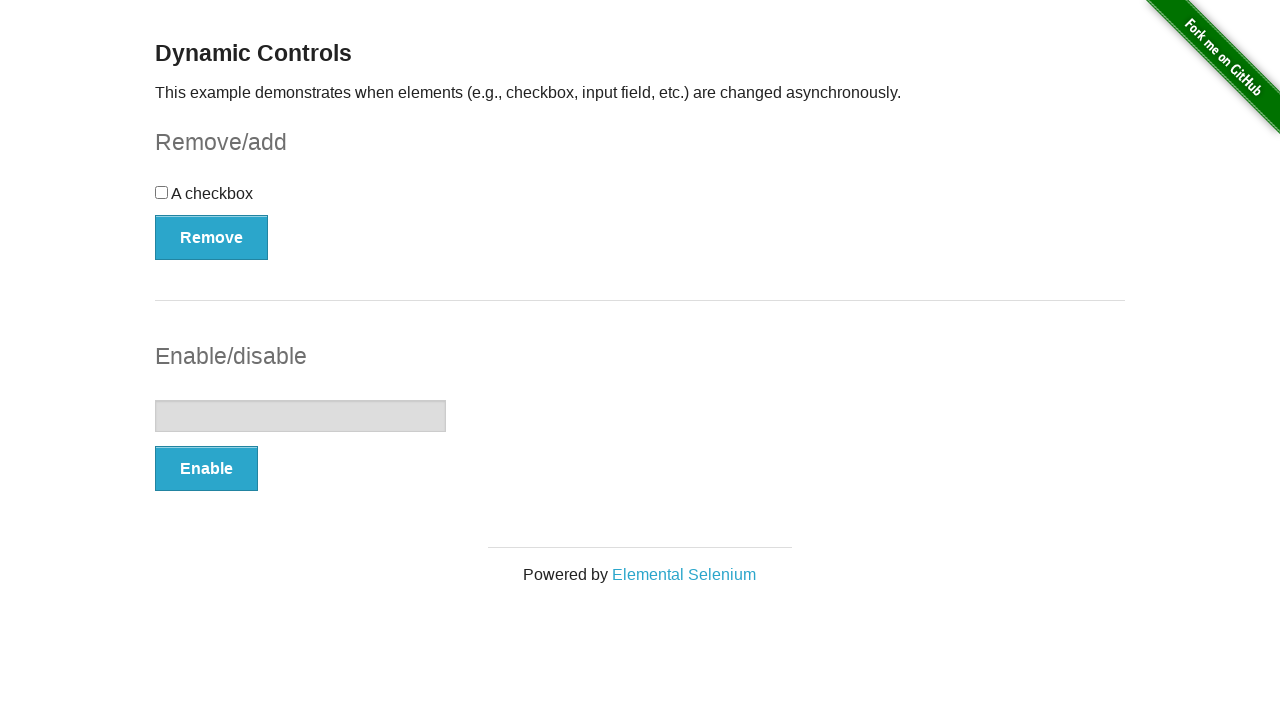

Clicked on checkbox at (162, 192) on xpath=//input[@type='checkbox']
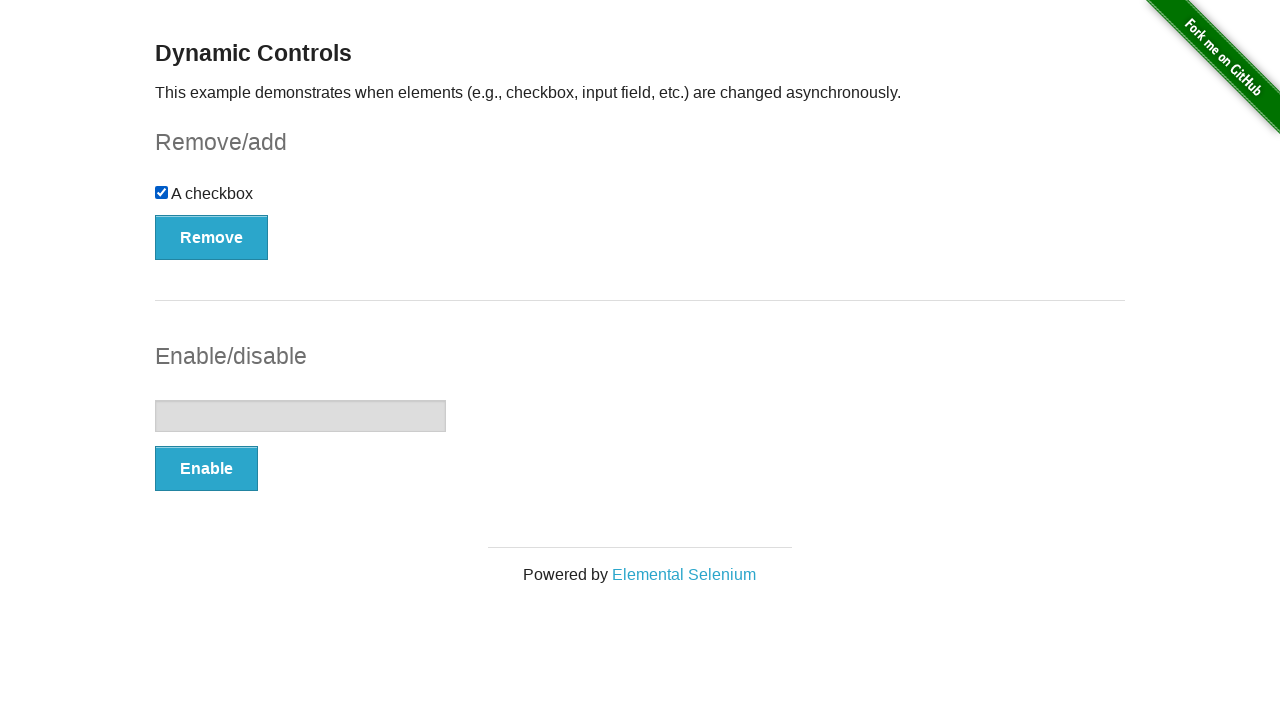

Clicked Remove button to remove the checkbox at (212, 237) on xpath=//button[text()='Remove']
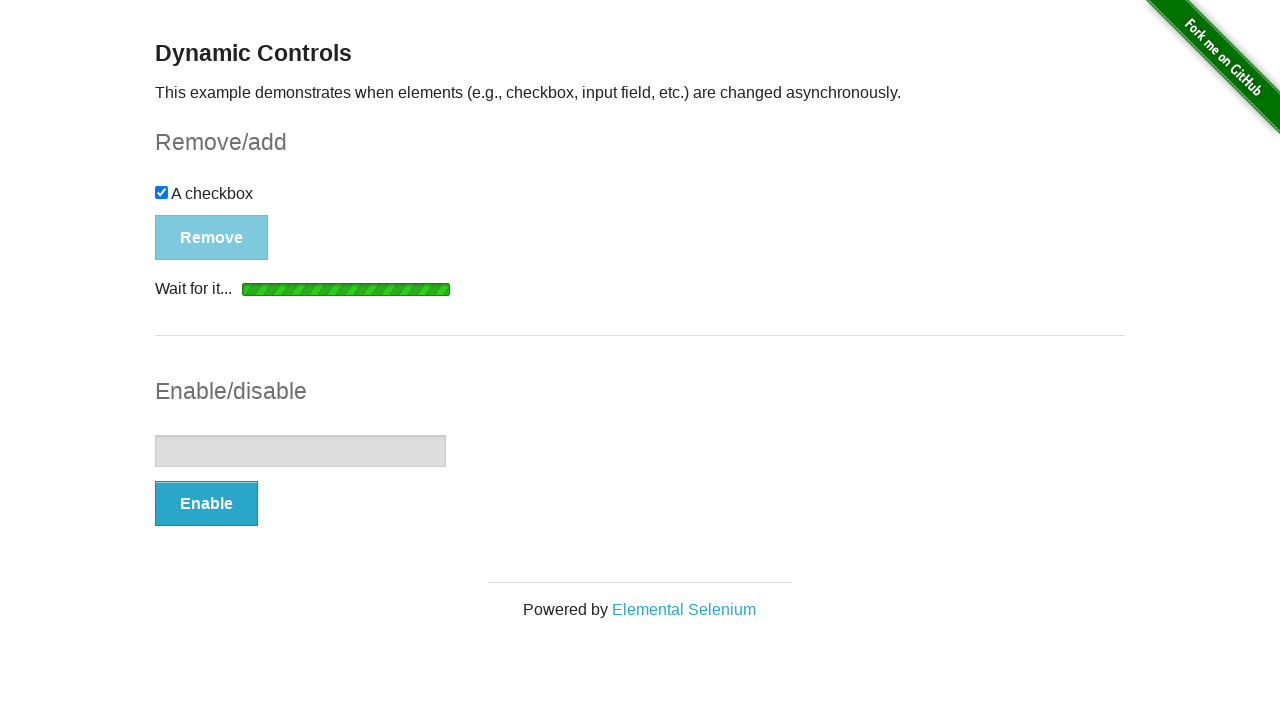

Clicked Add button to add the checkbox back at (196, 208) on xpath=//button[text()='Add']
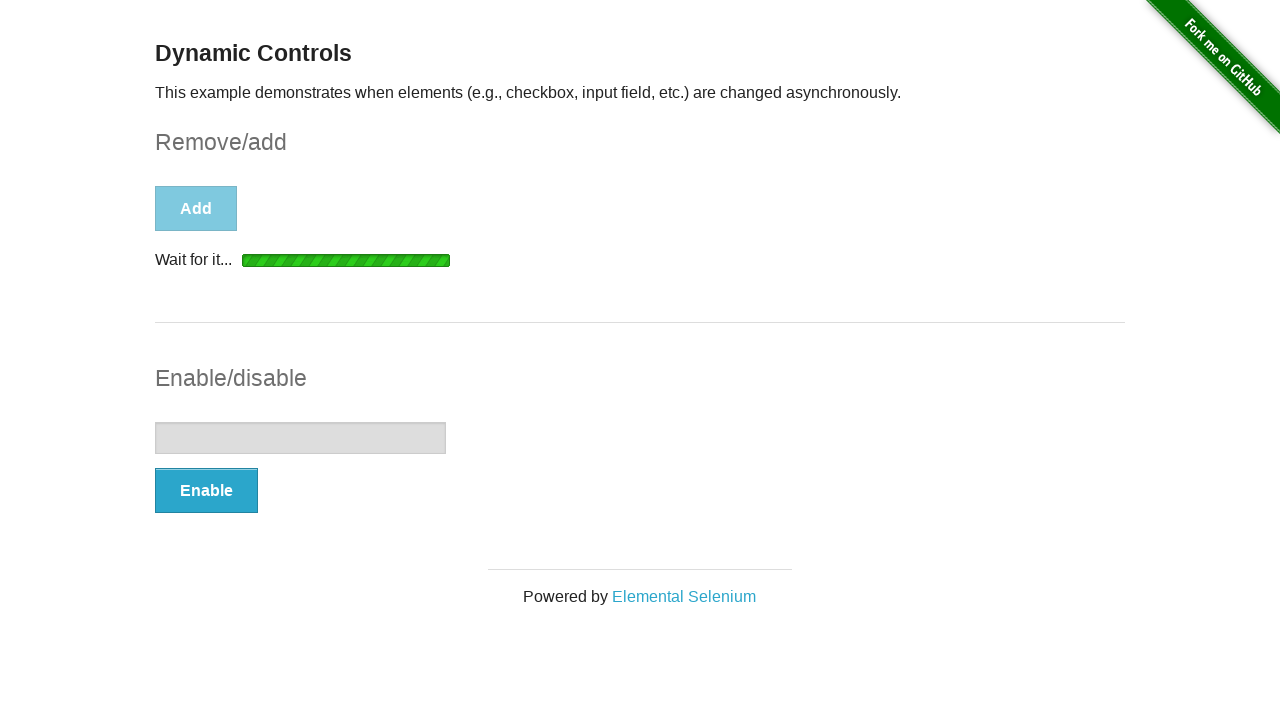

Confirmation message appeared and became visible
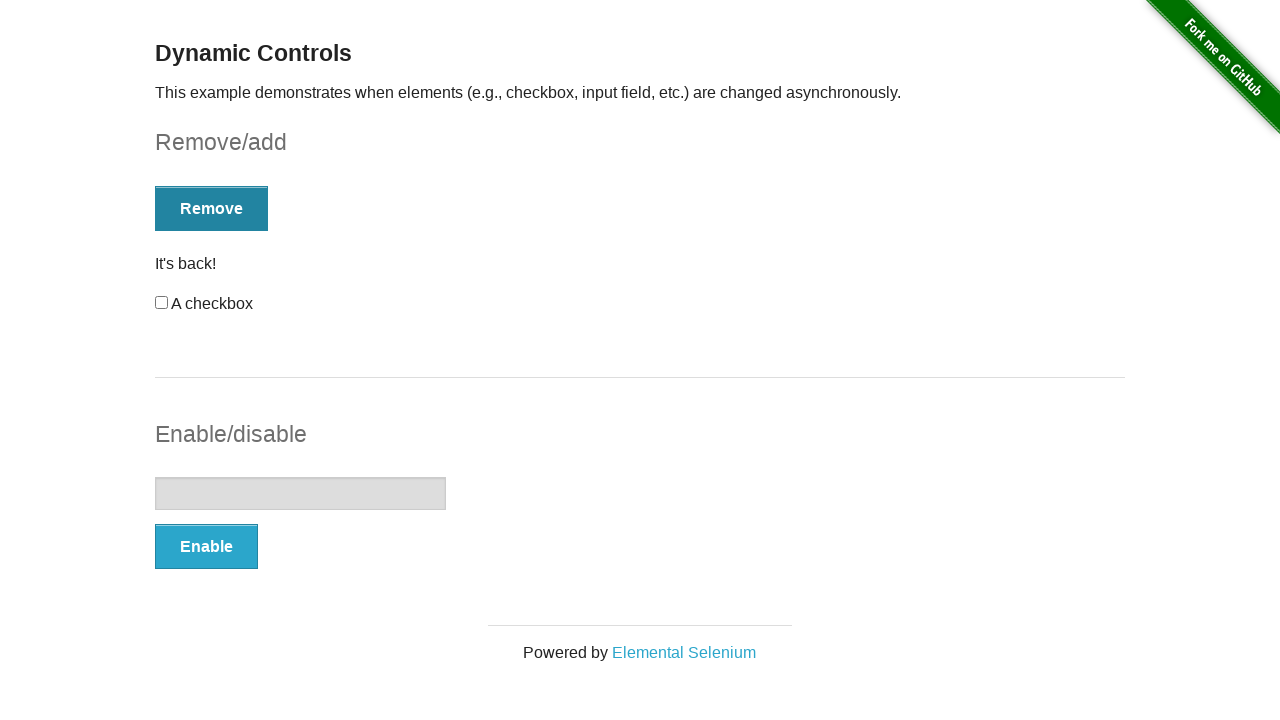

Located the confirmation message element
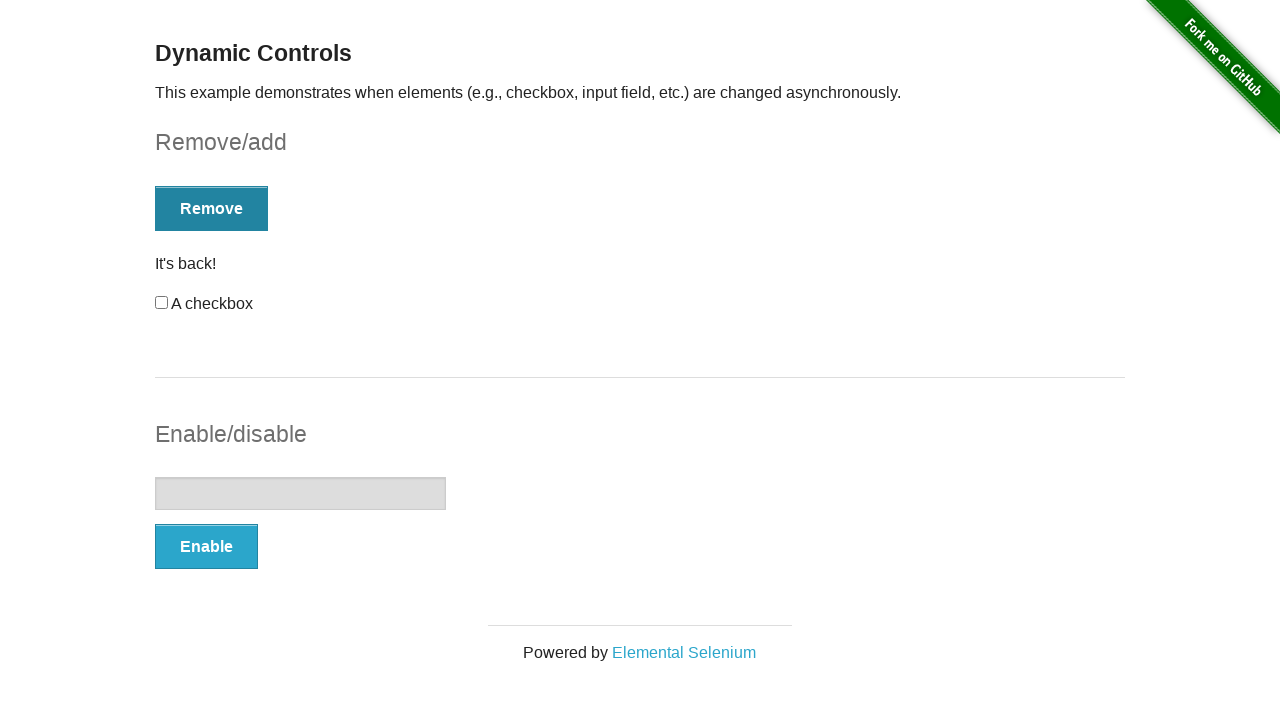

Verified confirmation message text is 'It's back!'
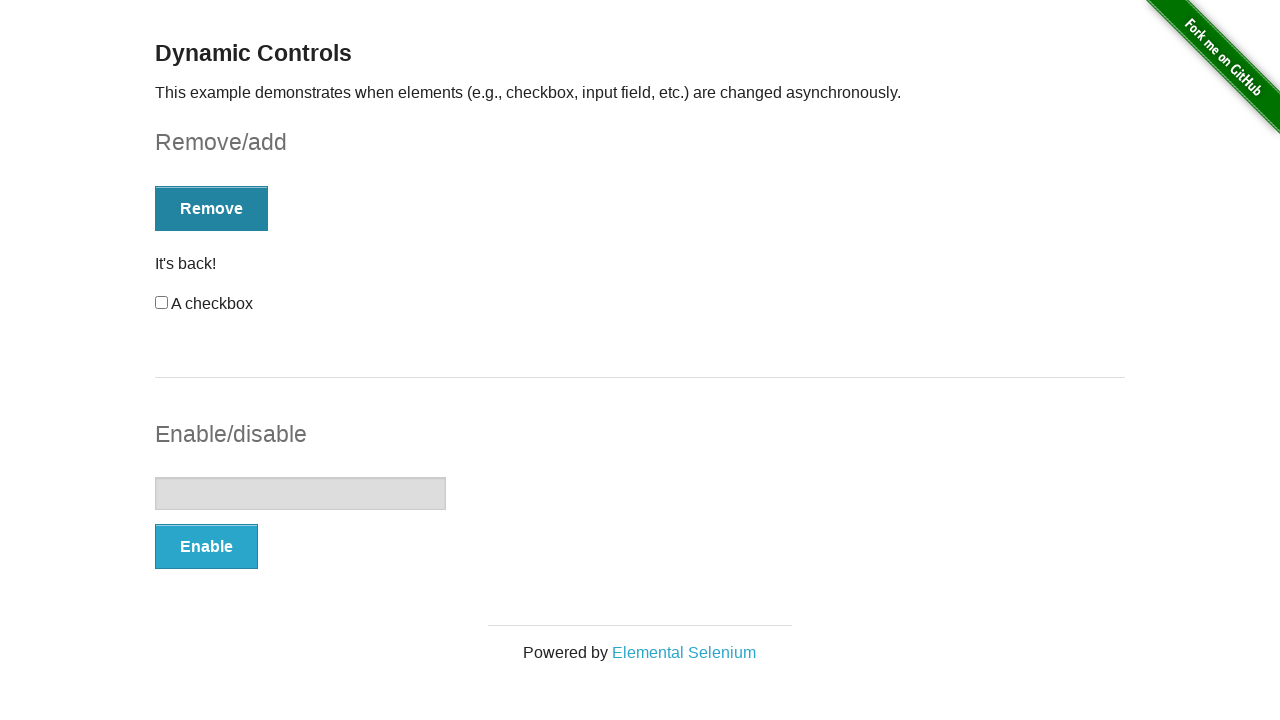

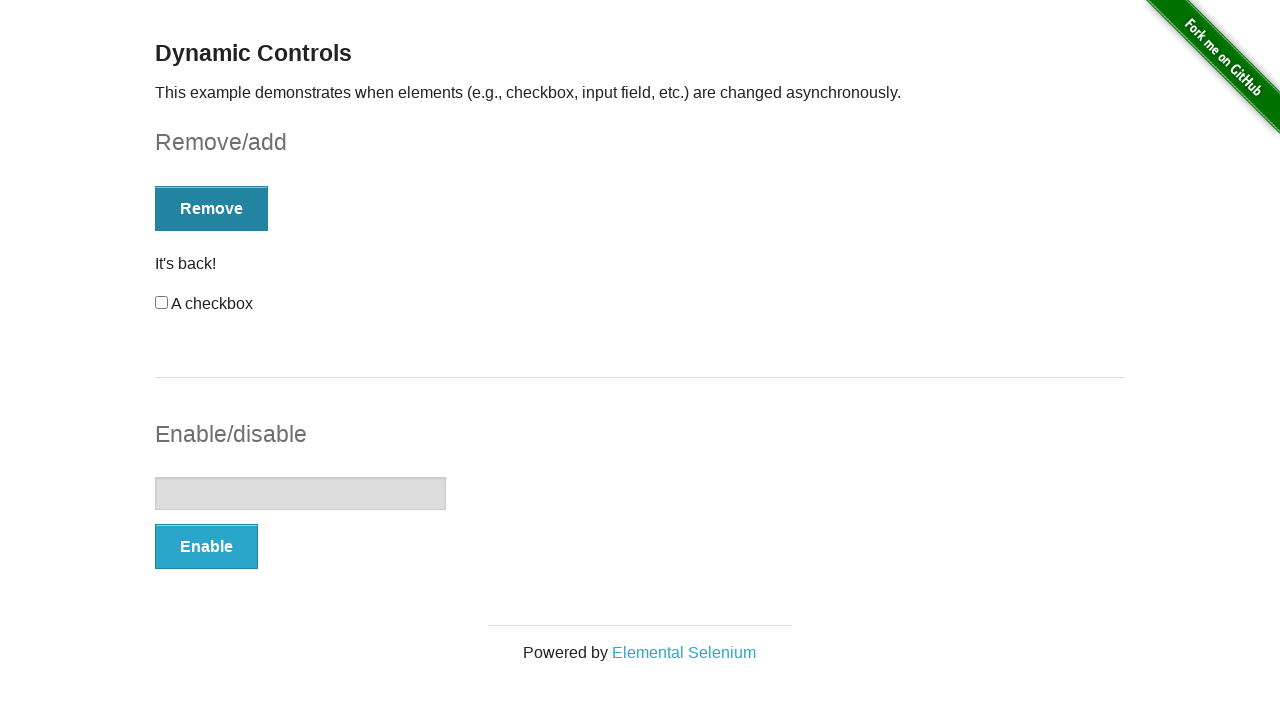